Tests notification message functionality by repeatedly clicking a link until a flash message is displayed

Starting URL: http://the-internet.herokuapp.com/notification_message_rendered

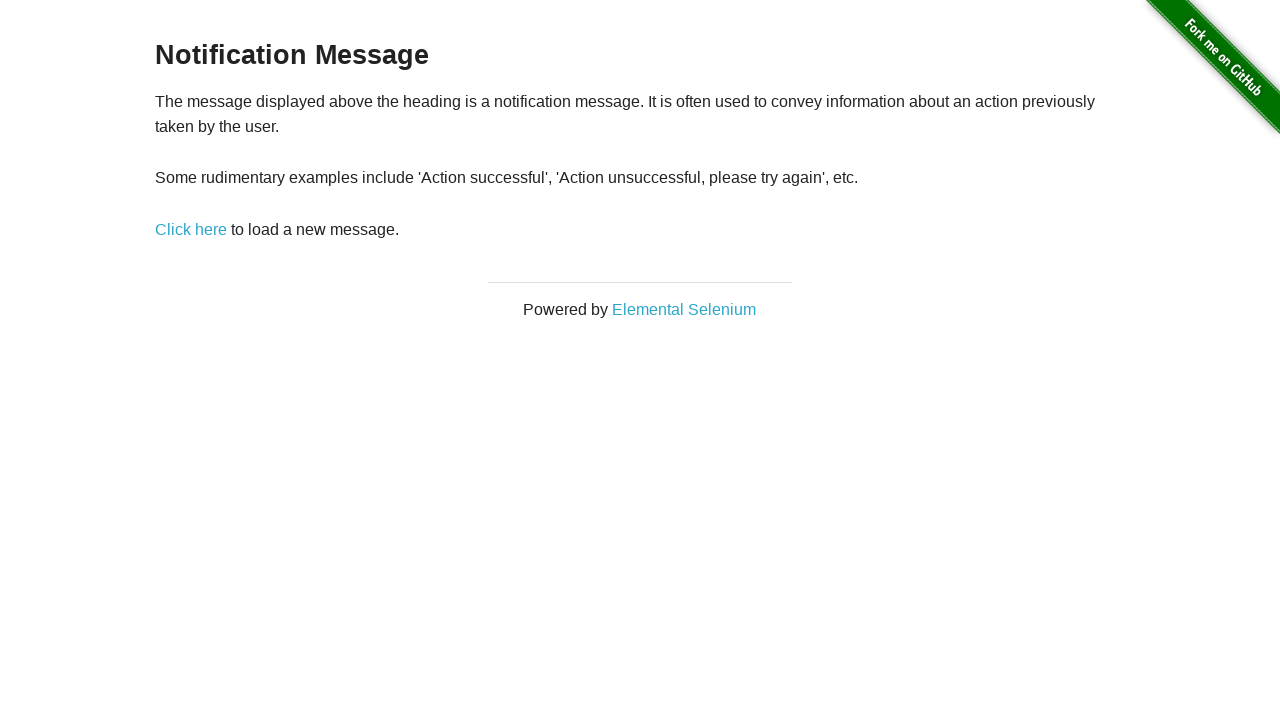

Clicked 'Click here' link to trigger notification at (191, 229) on text='Click here'
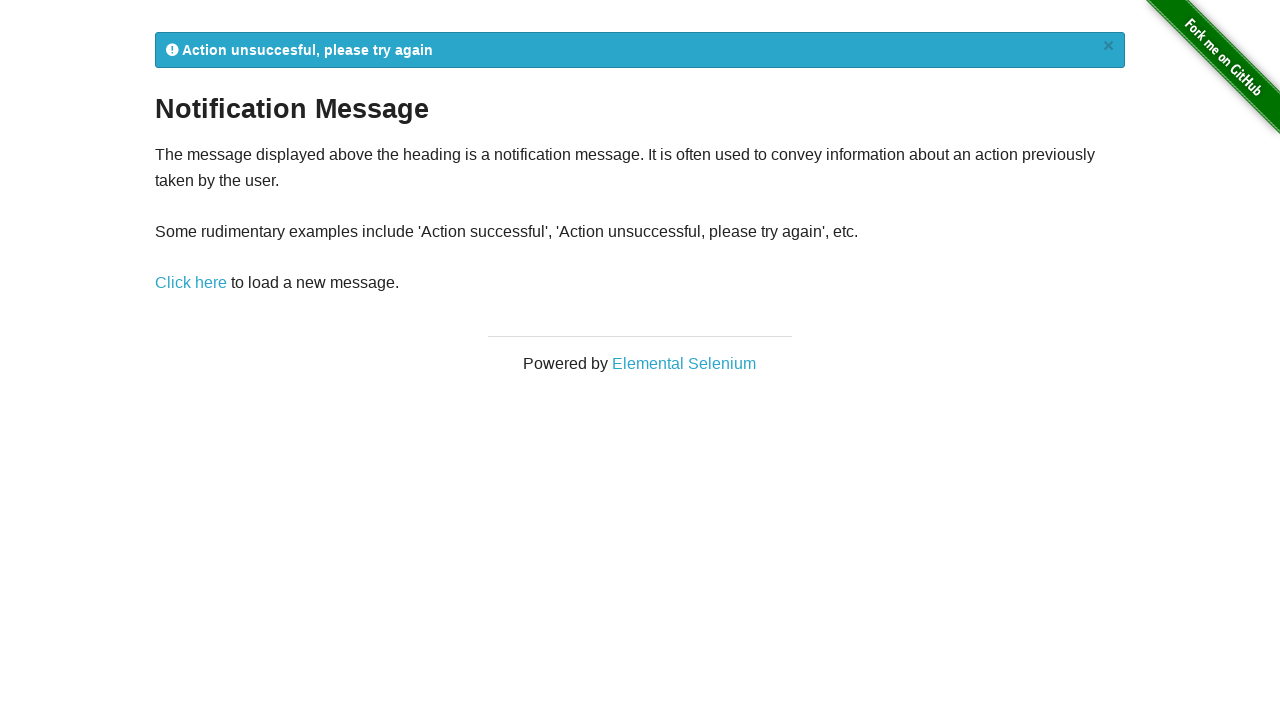

Checked for flash message visibility (attempt 1)
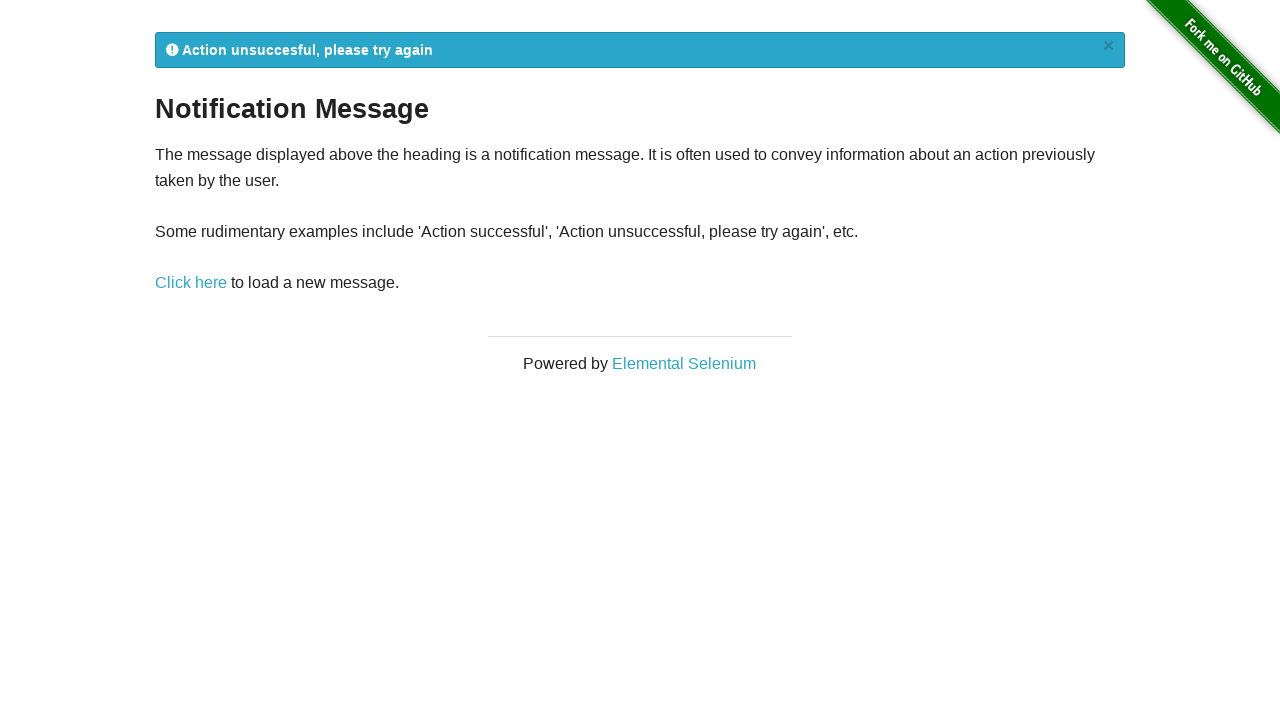

Verified that flash message is visible after repeated clicks
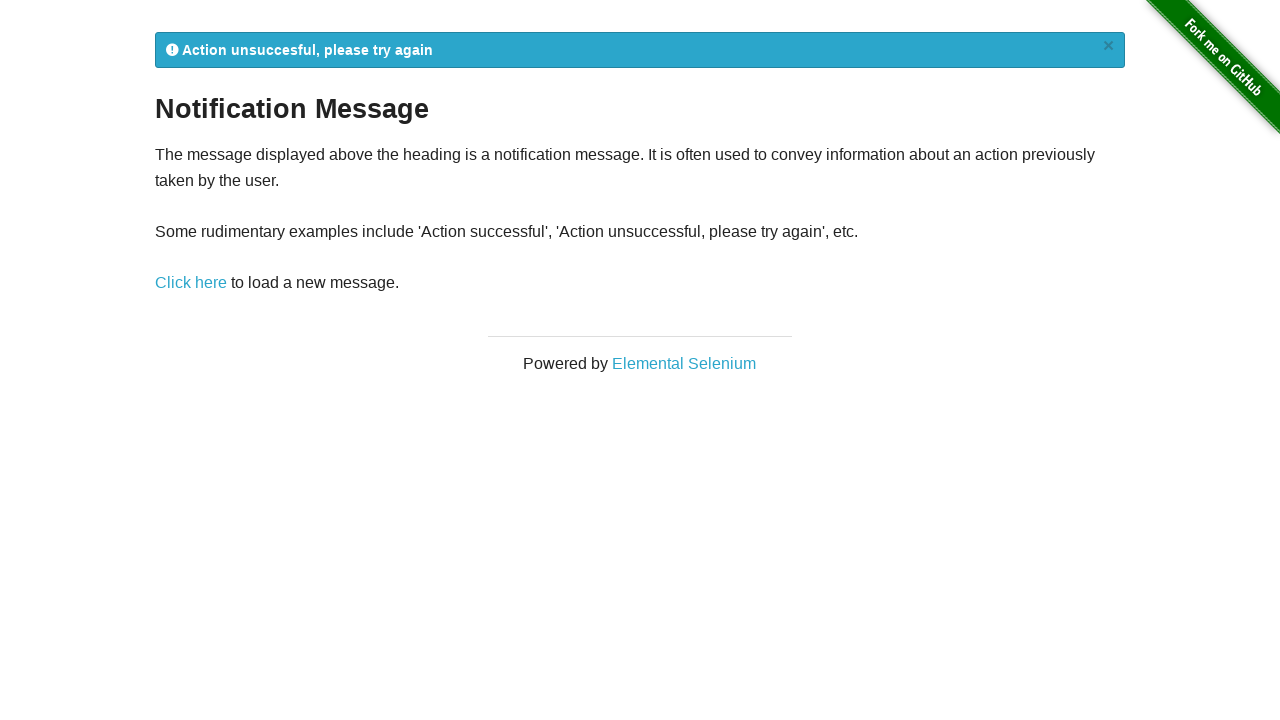

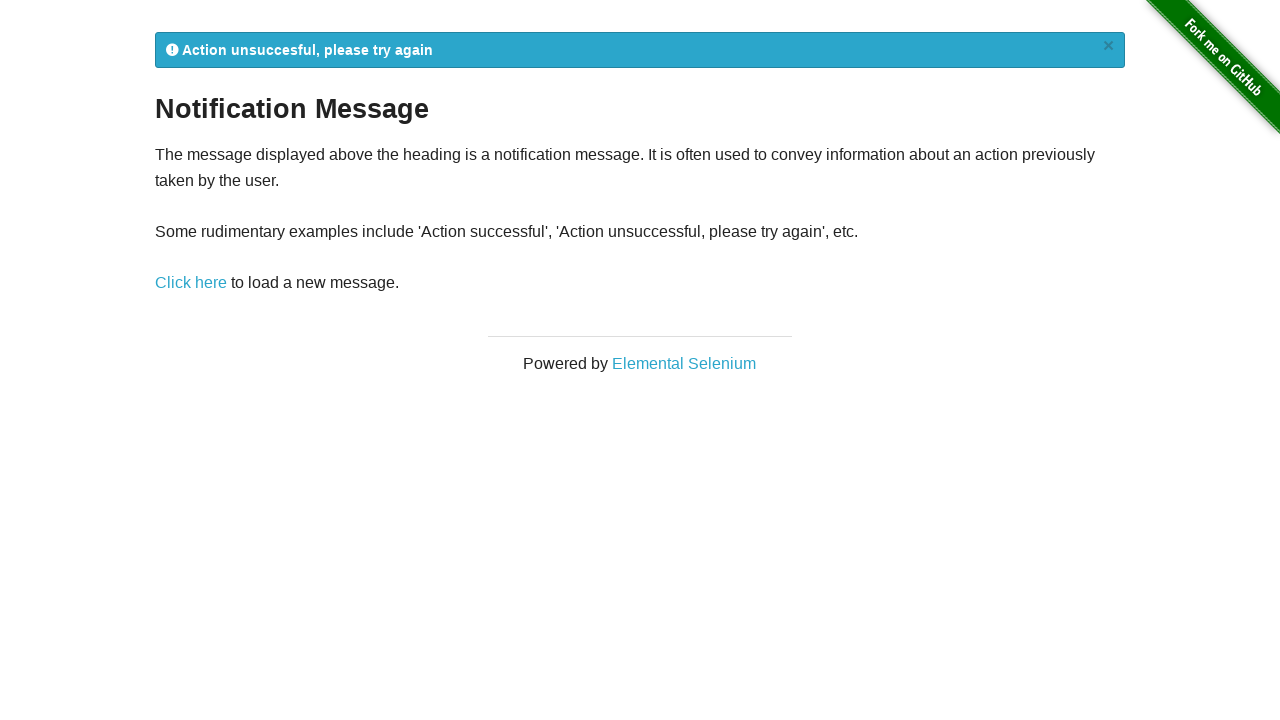